Tests sending text to a JavaScript prompt dialog by clicking the third button, entering a name in the prompt, accepting it, and verifying the name appears in the result message

Starting URL: https://the-internet.herokuapp.com/javascript_alerts

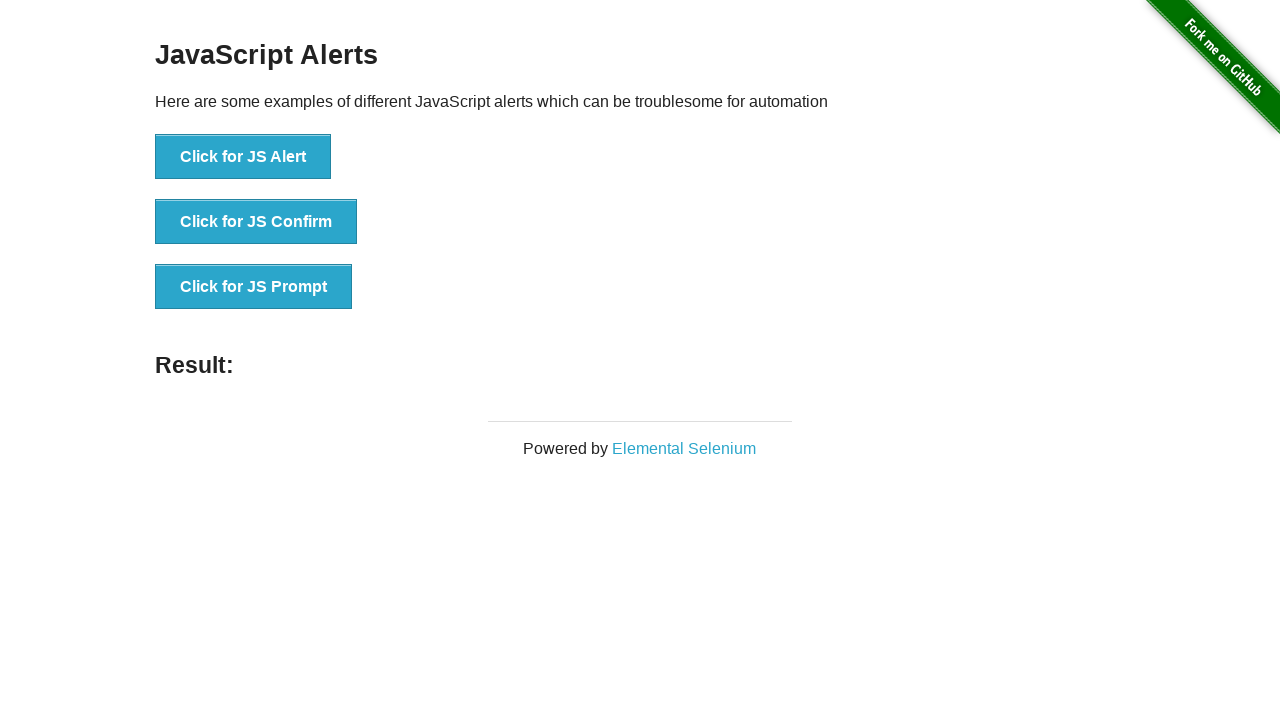

Set up dialog handler to accept prompt with name 'selcuk'
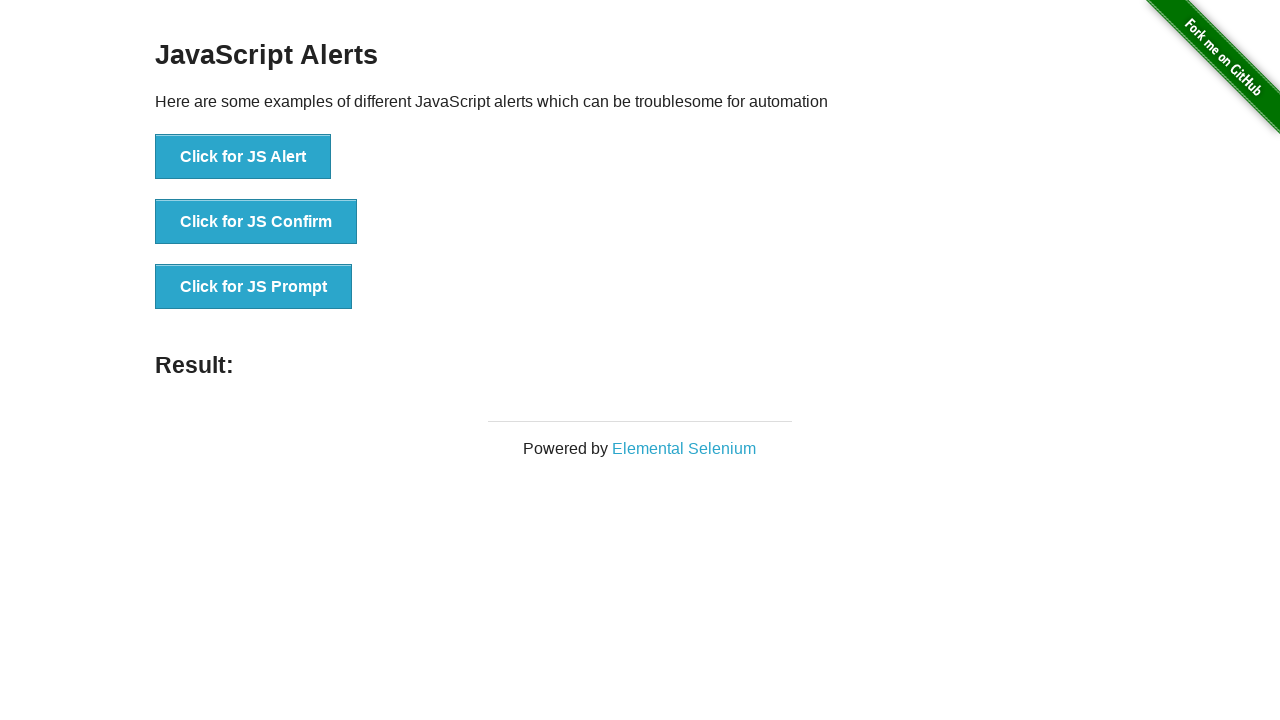

Clicked the JS Prompt button at (254, 287) on xpath=//*[text()='Click for JS Prompt']
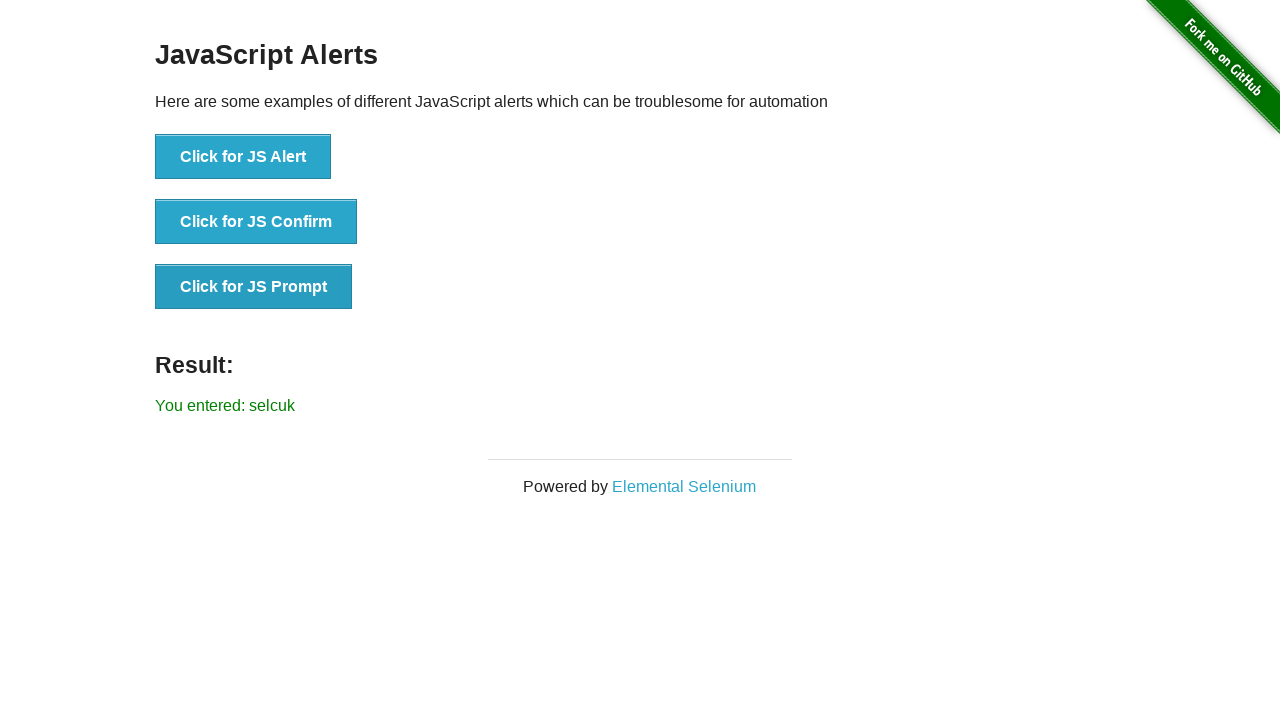

Result element loaded after prompt was accepted
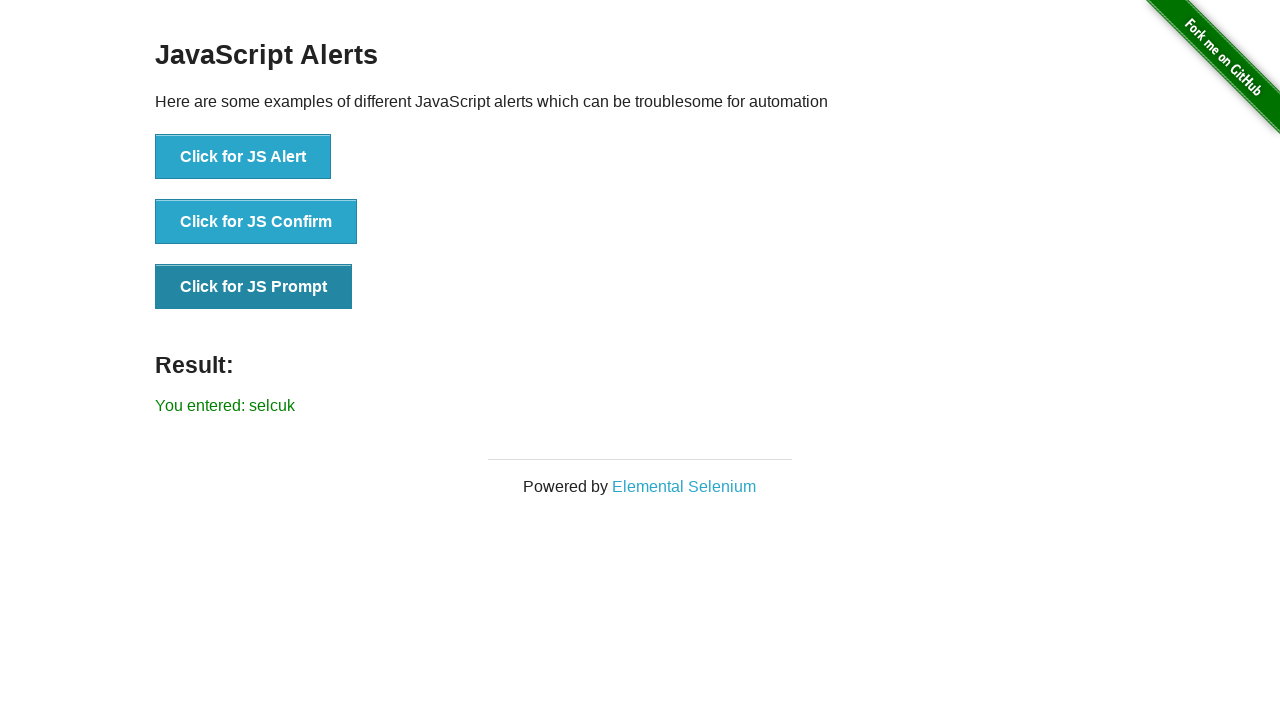

Retrieved result text content
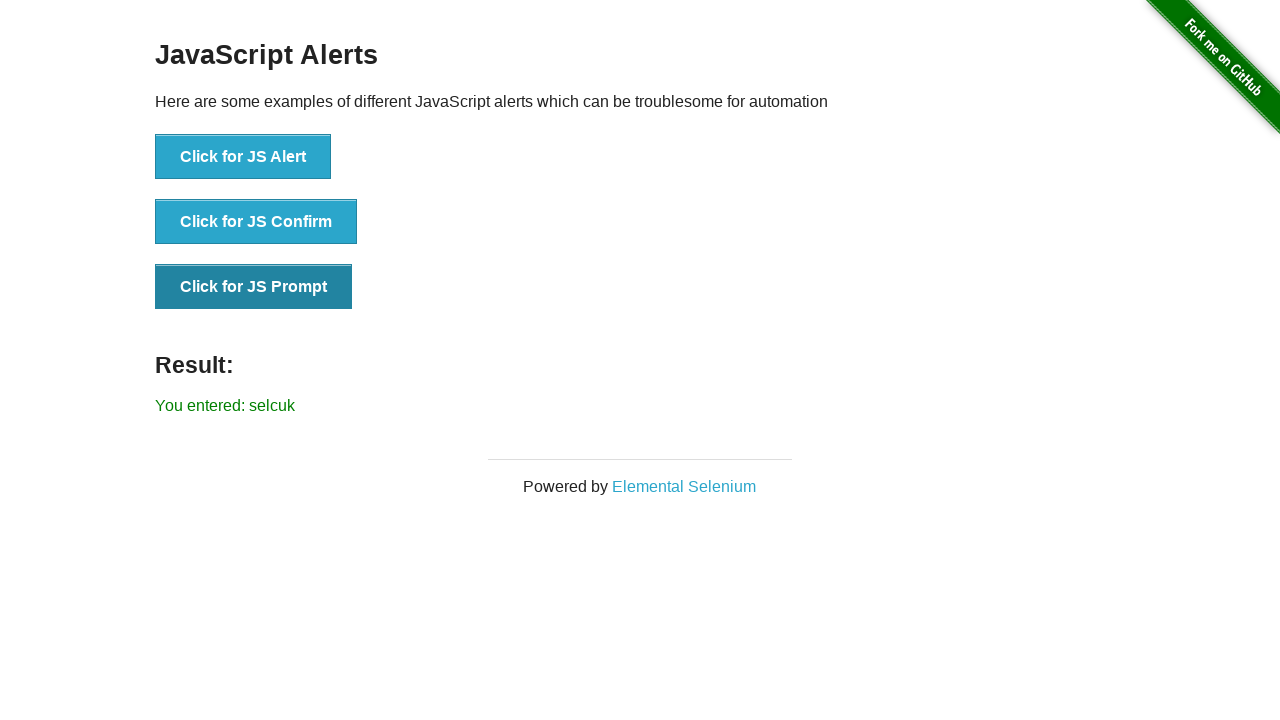

Verified that result text contains the name 'selcuk'
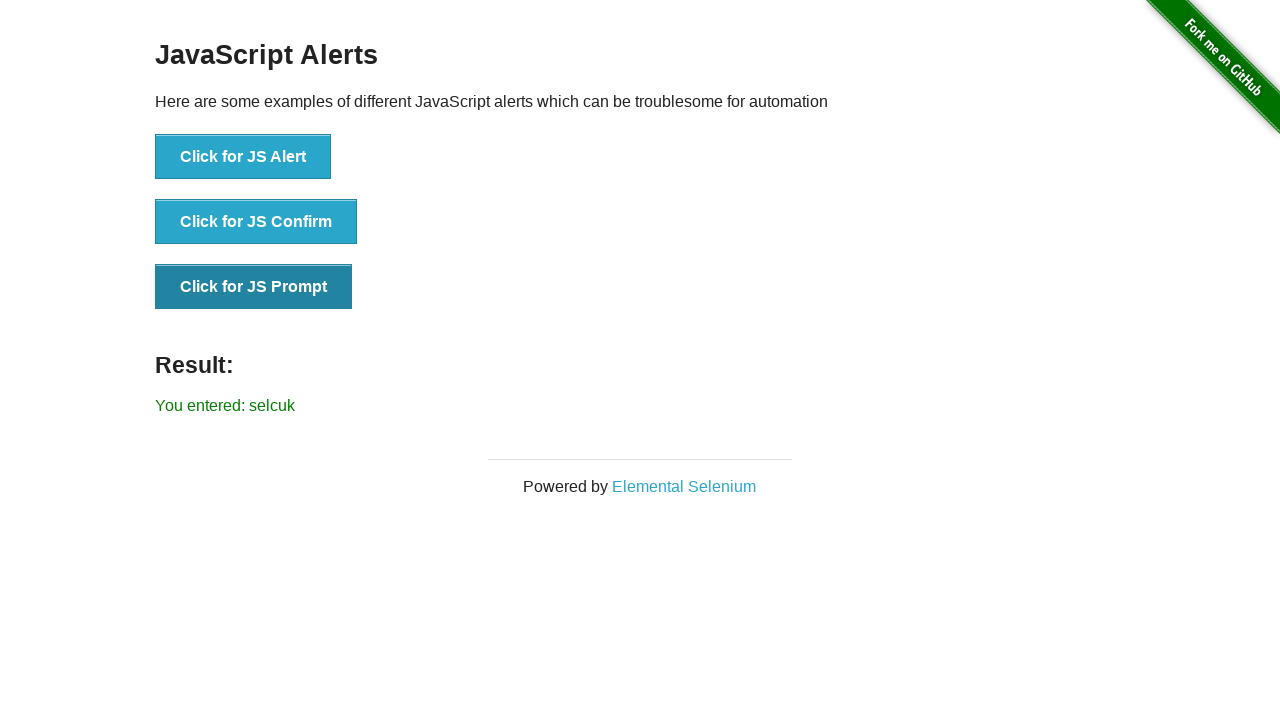

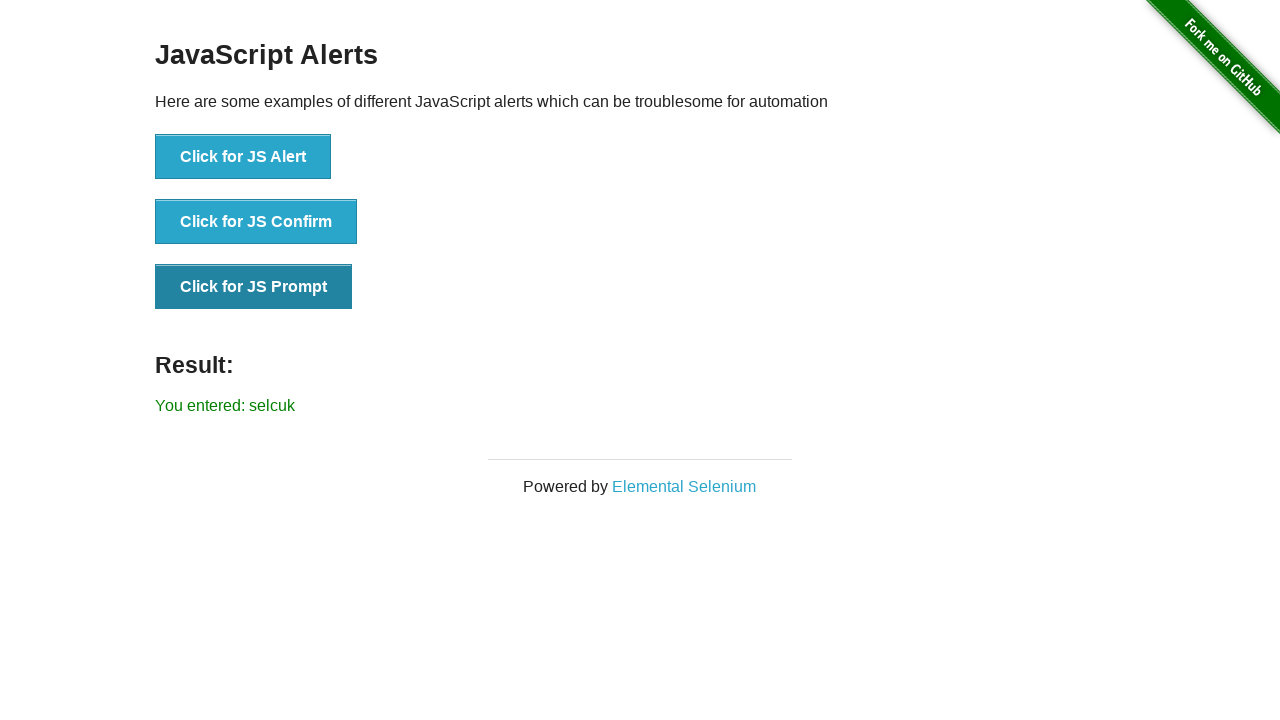